Tests the presence of logo and search functionality on an OpenCart page by checking element visibility, entering a search query, and clicking the search button

Starting URL: https://naveenautomationlabs.com/opencart/index.php?route=account/login

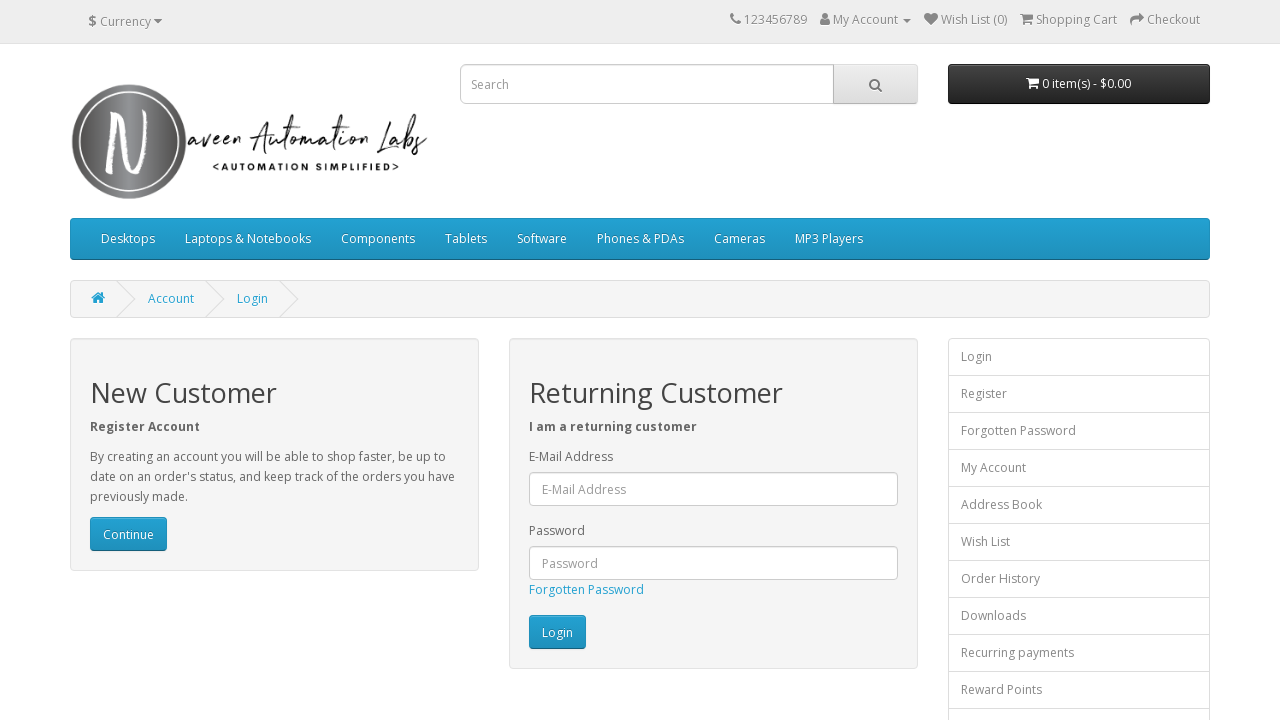

Checked if logo image is visible
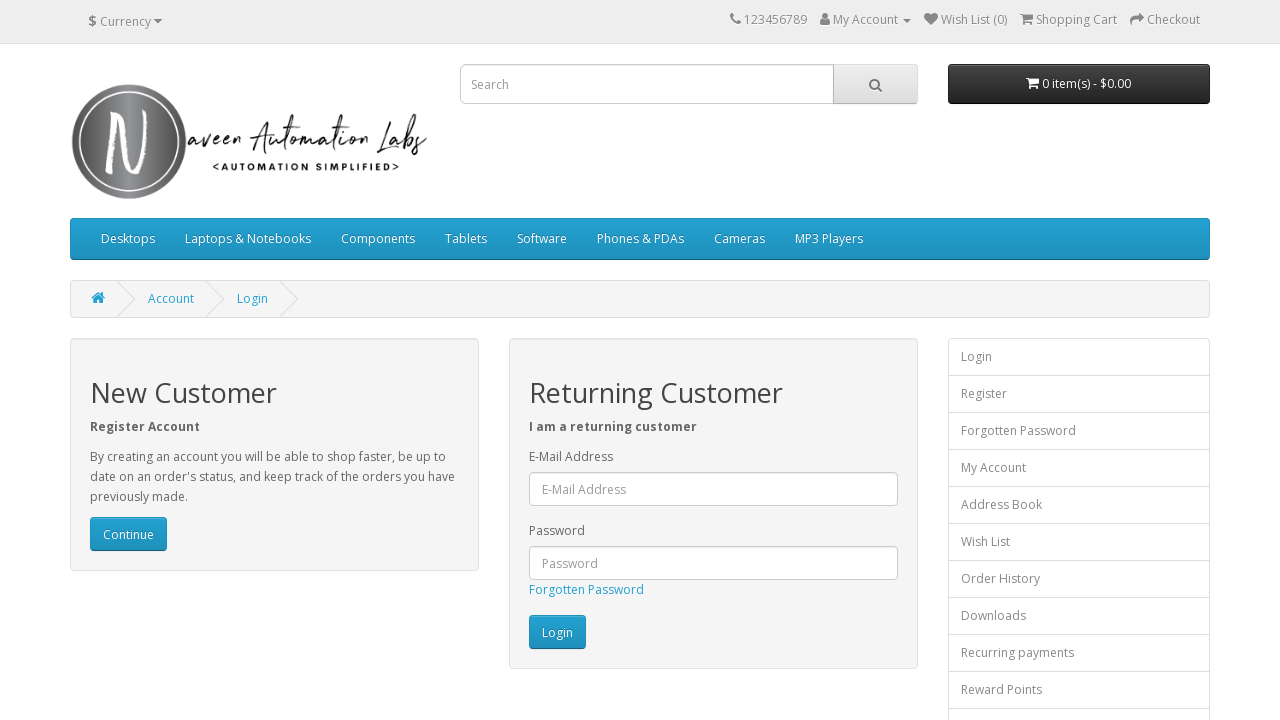

Logo image is present and visible
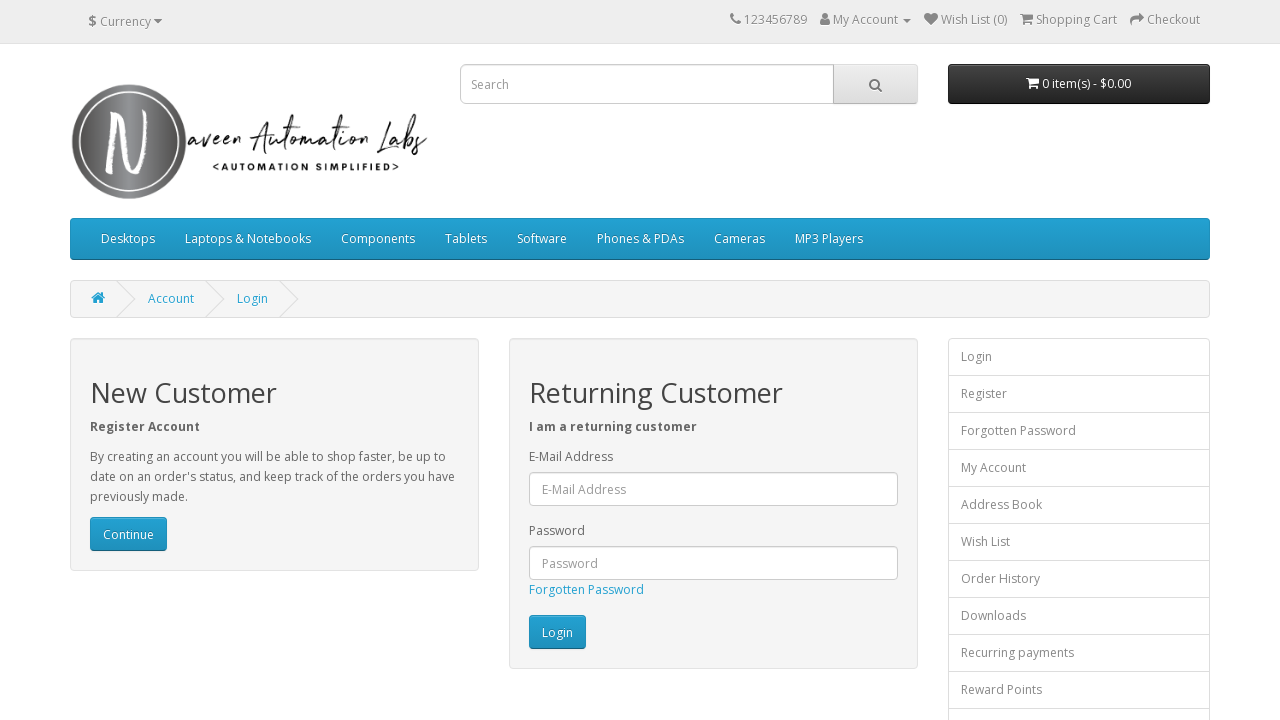

Checked if search box is visible
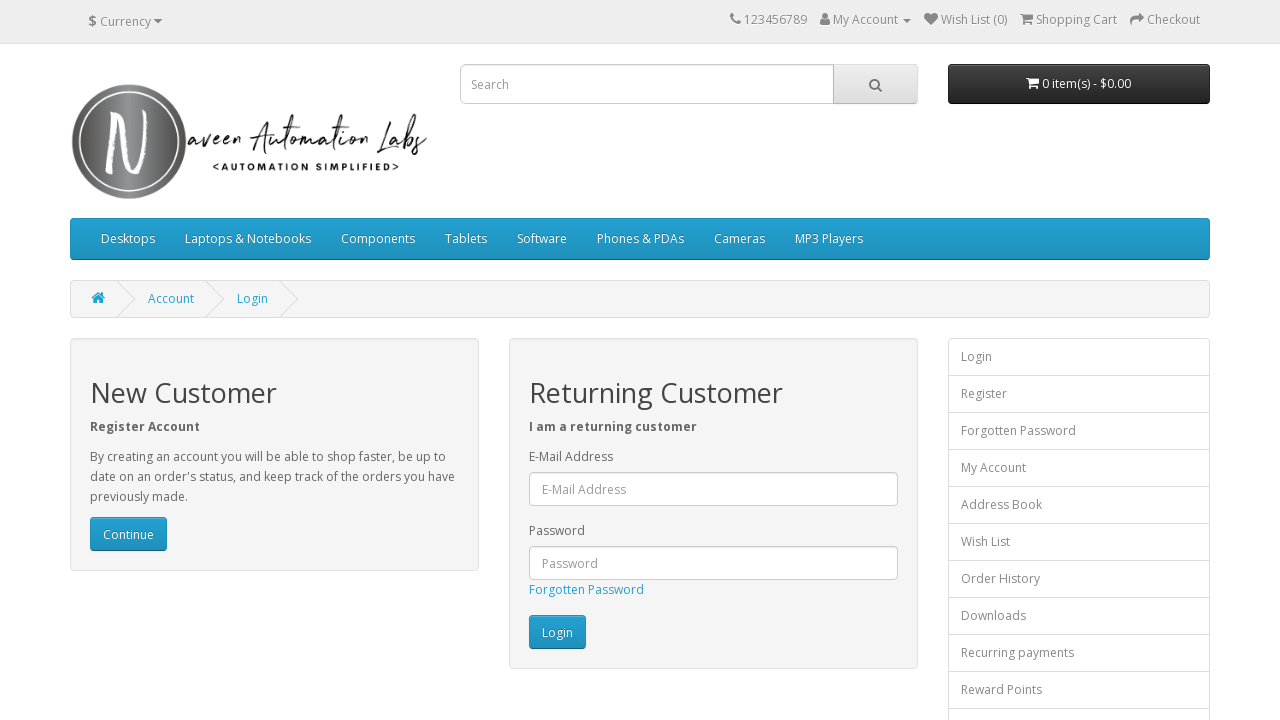

Search box is present and visible
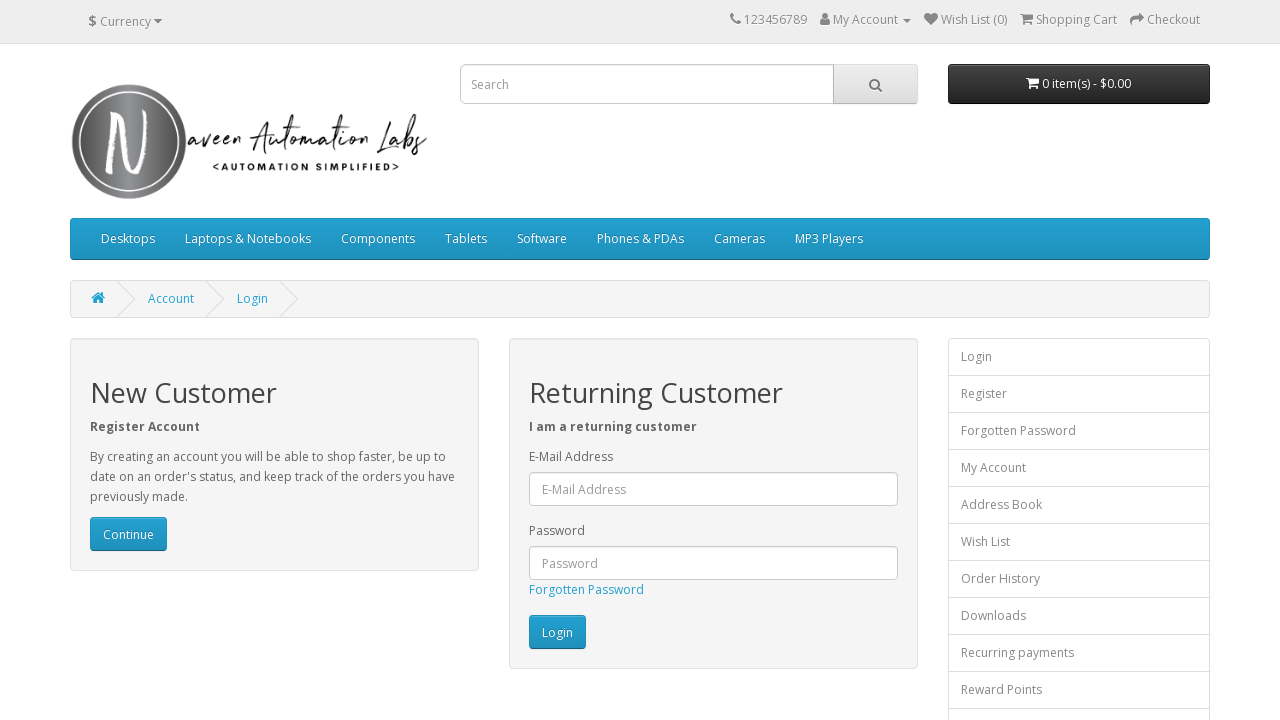

Filled search box with 'macbook' on input[name='search']
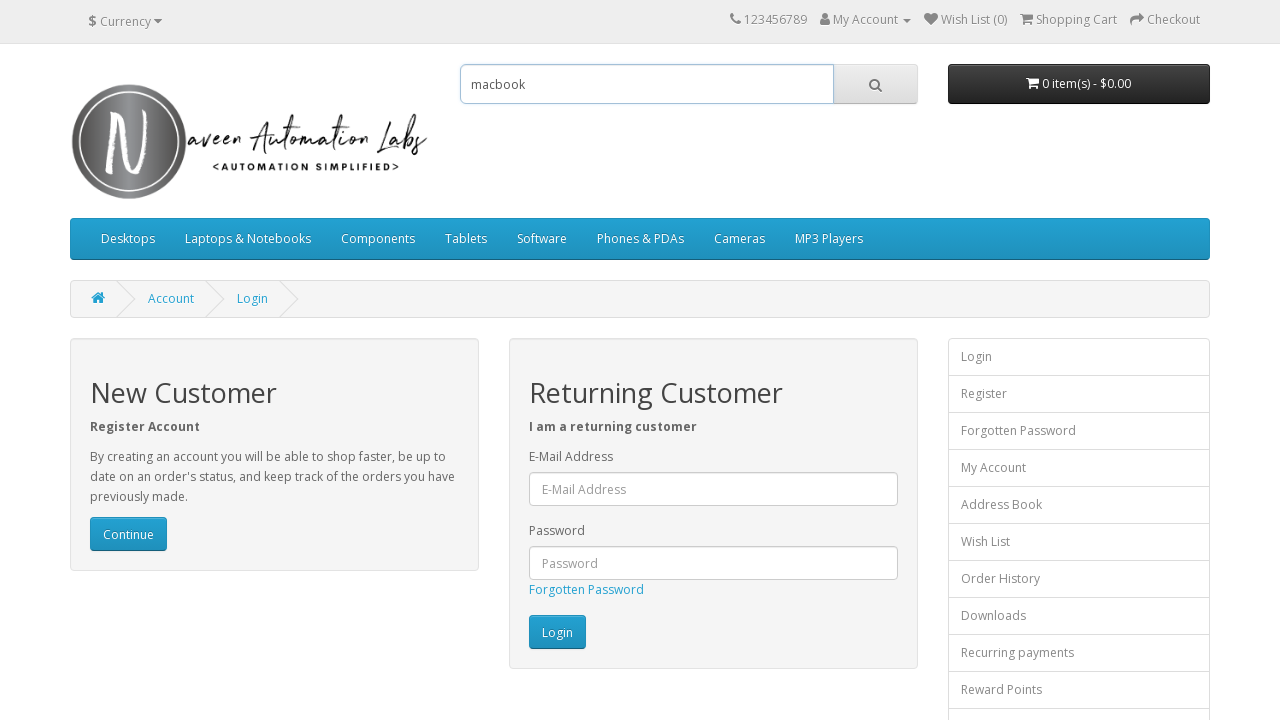

Clicked search button to search for 'macbook' at (875, 84) on #search > span > button
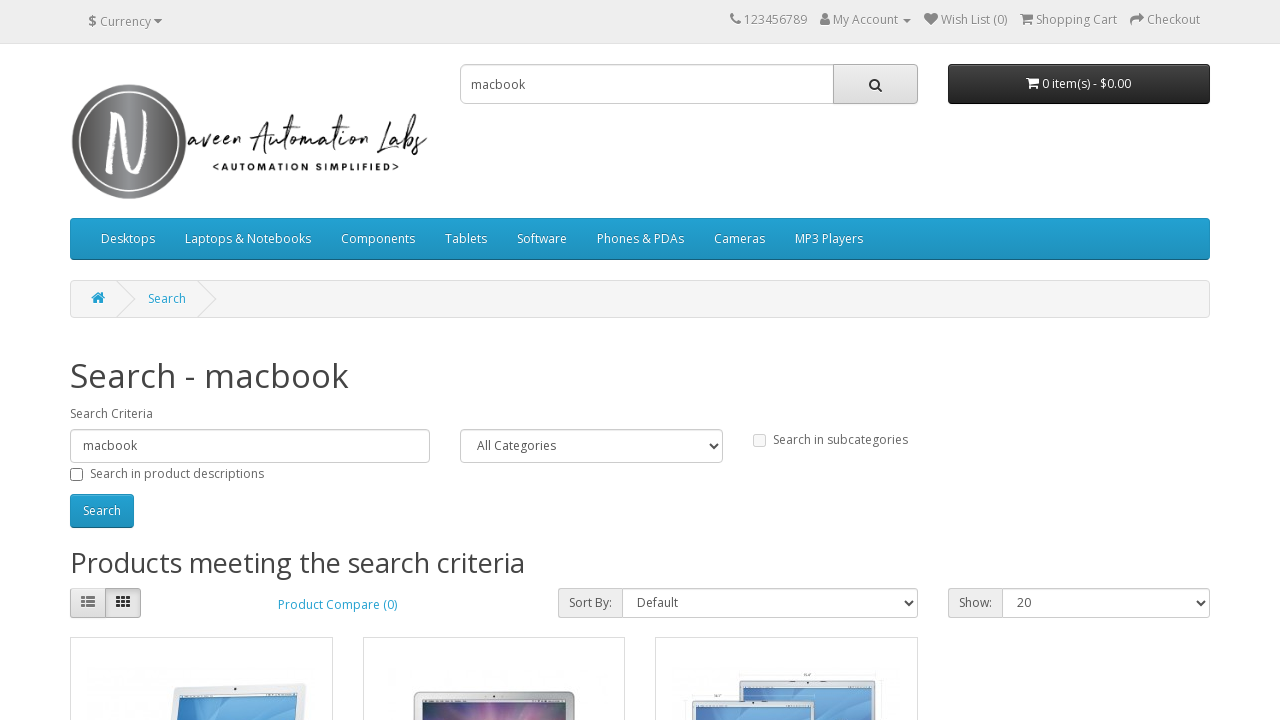

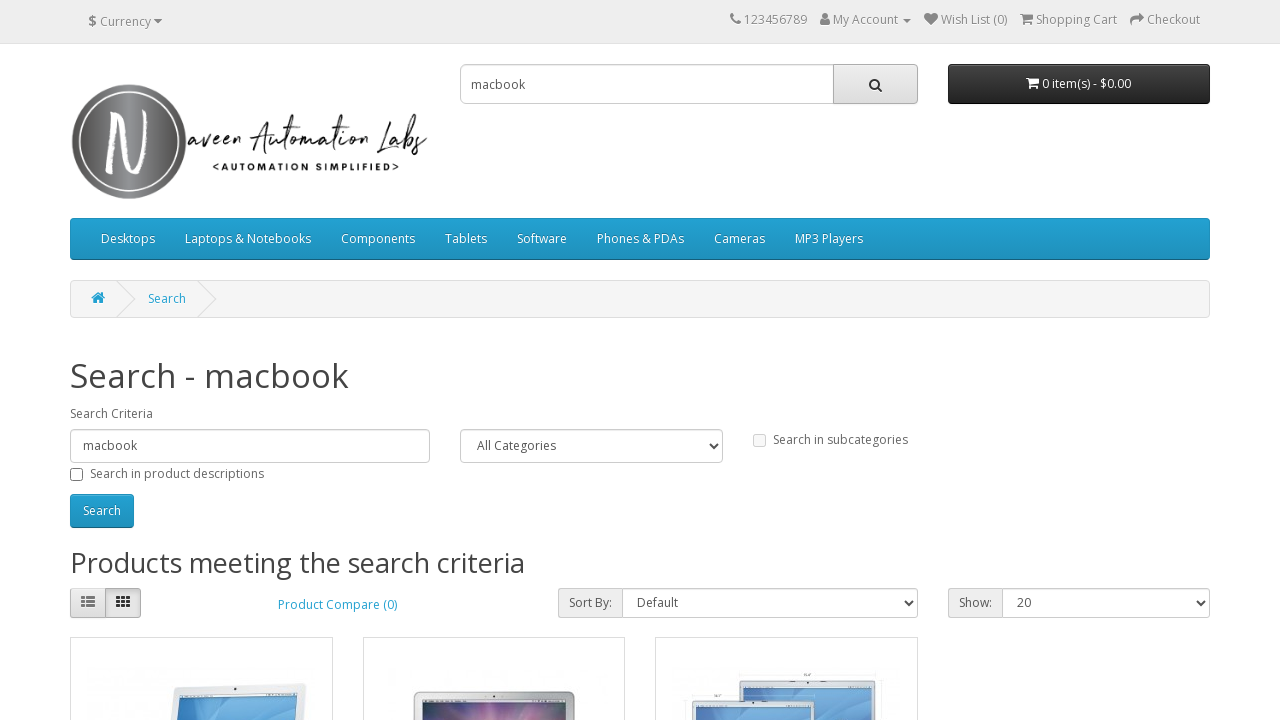